Tests the clear all fields button to ensure name and job input fields are emptied

Starting URL: https://acctabootcamp.github.io/site/tasks/list_of_people_with_jobs.html

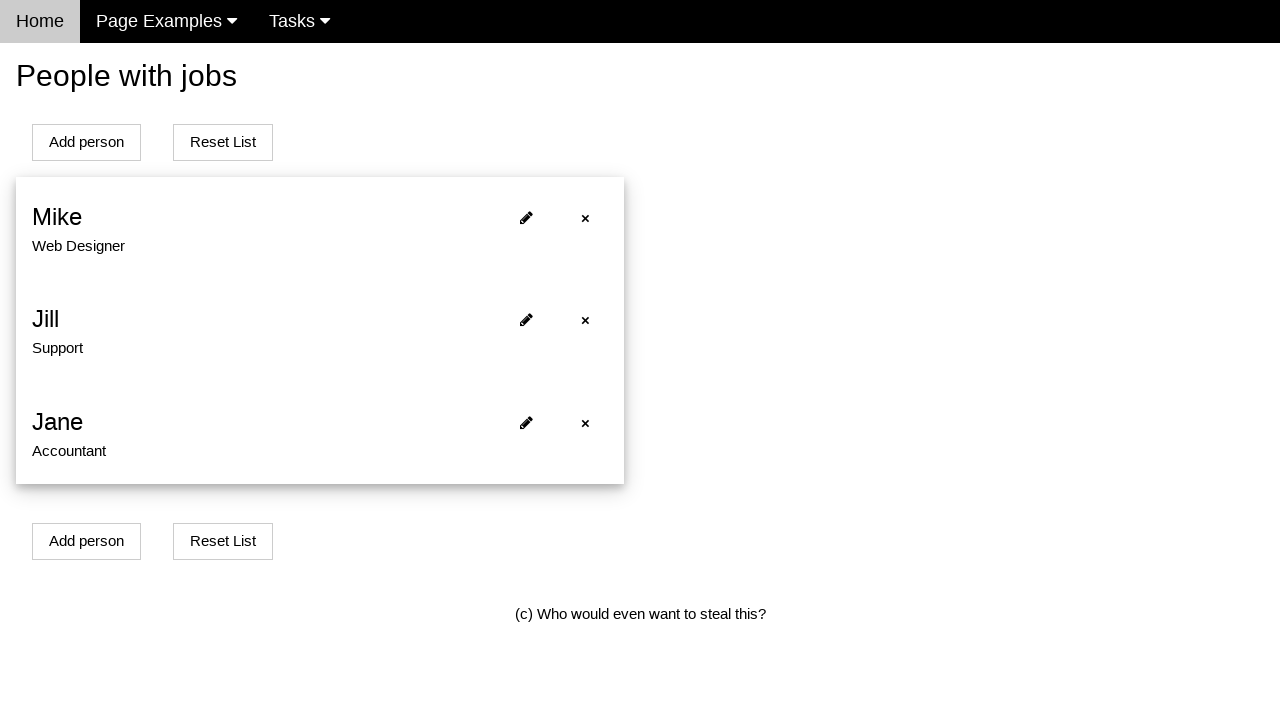

Navigated to list of people with jobs page
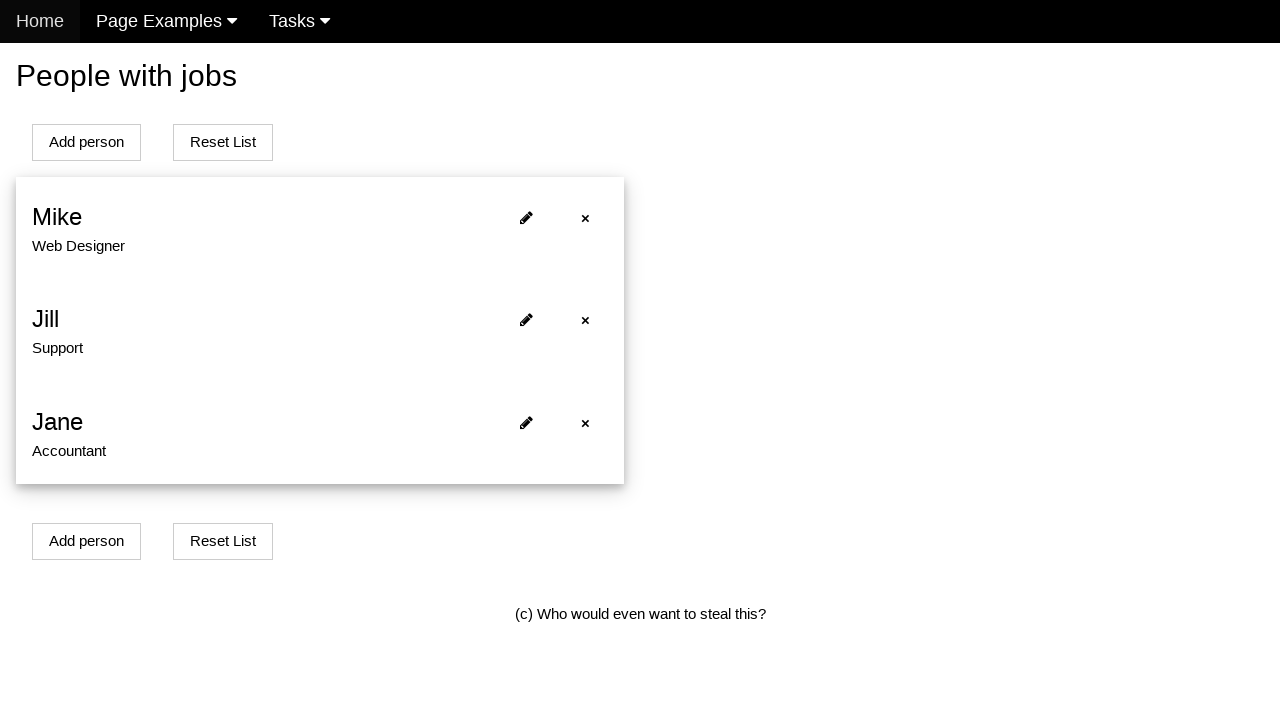

Clicked add person button to open modal at (86, 142) on #addPersonBtn
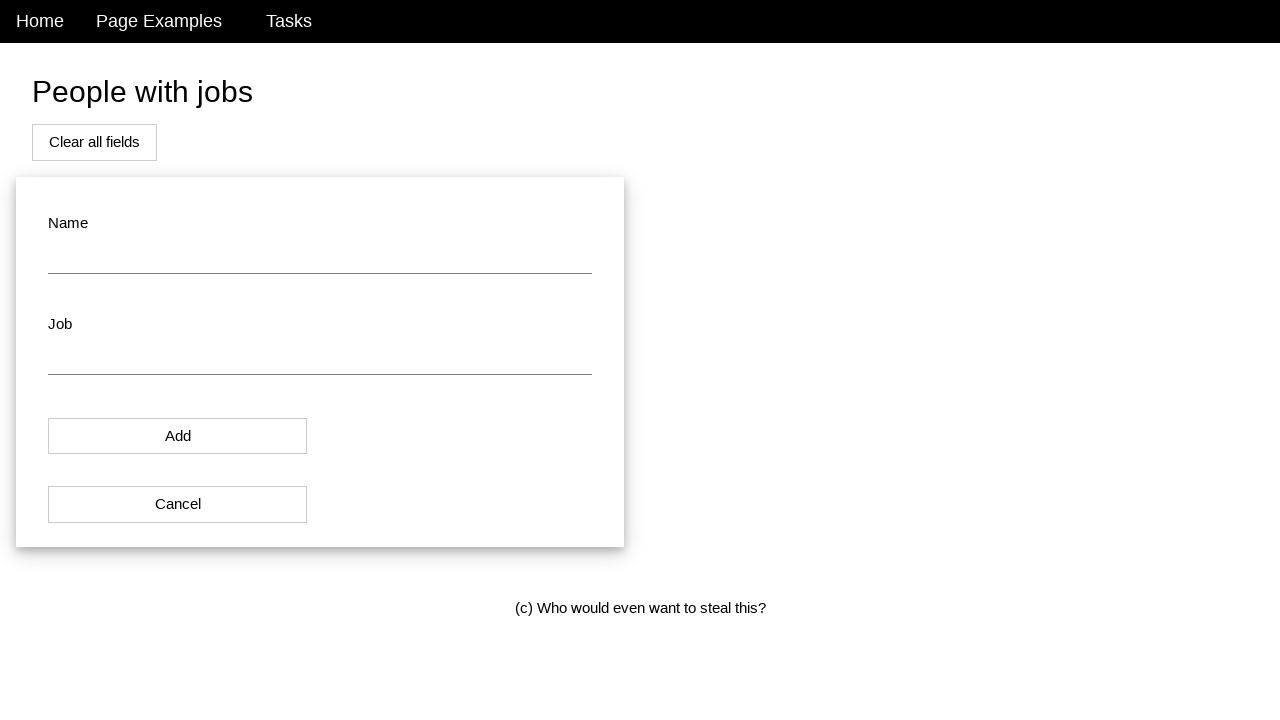

Filled name field with 'Test Name' on #name
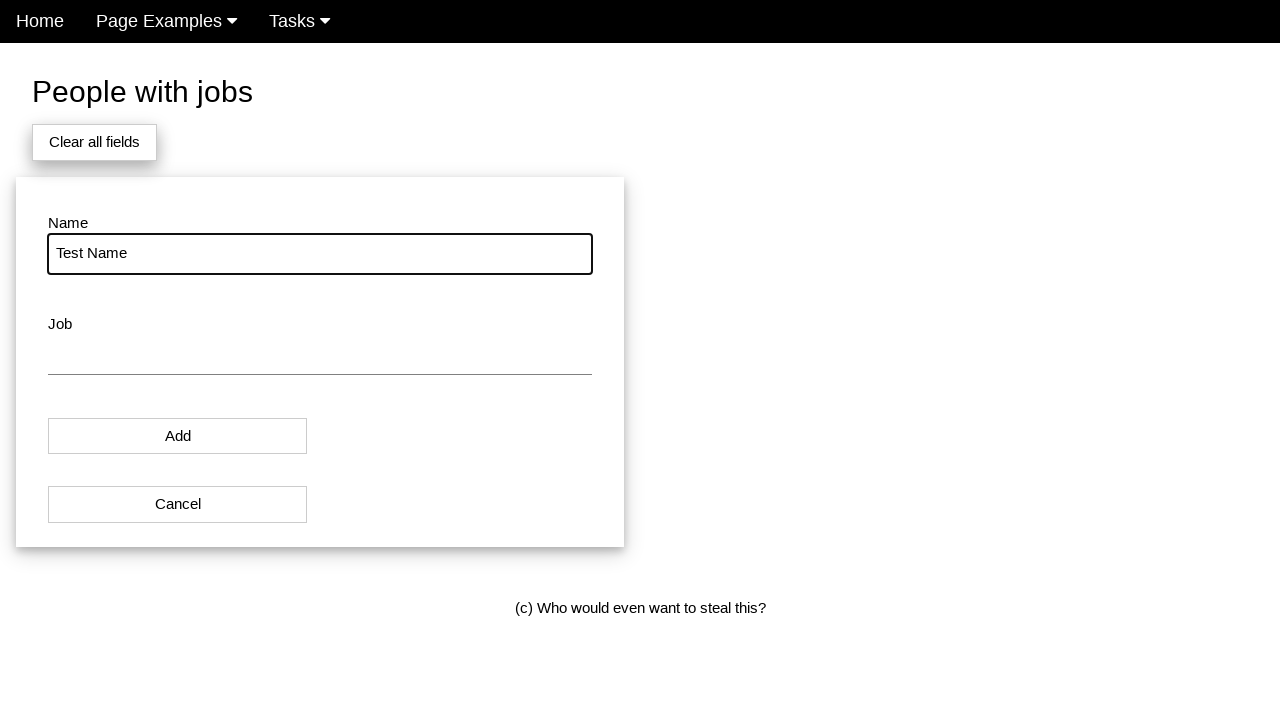

Filled job field with 'Test Job' on #job
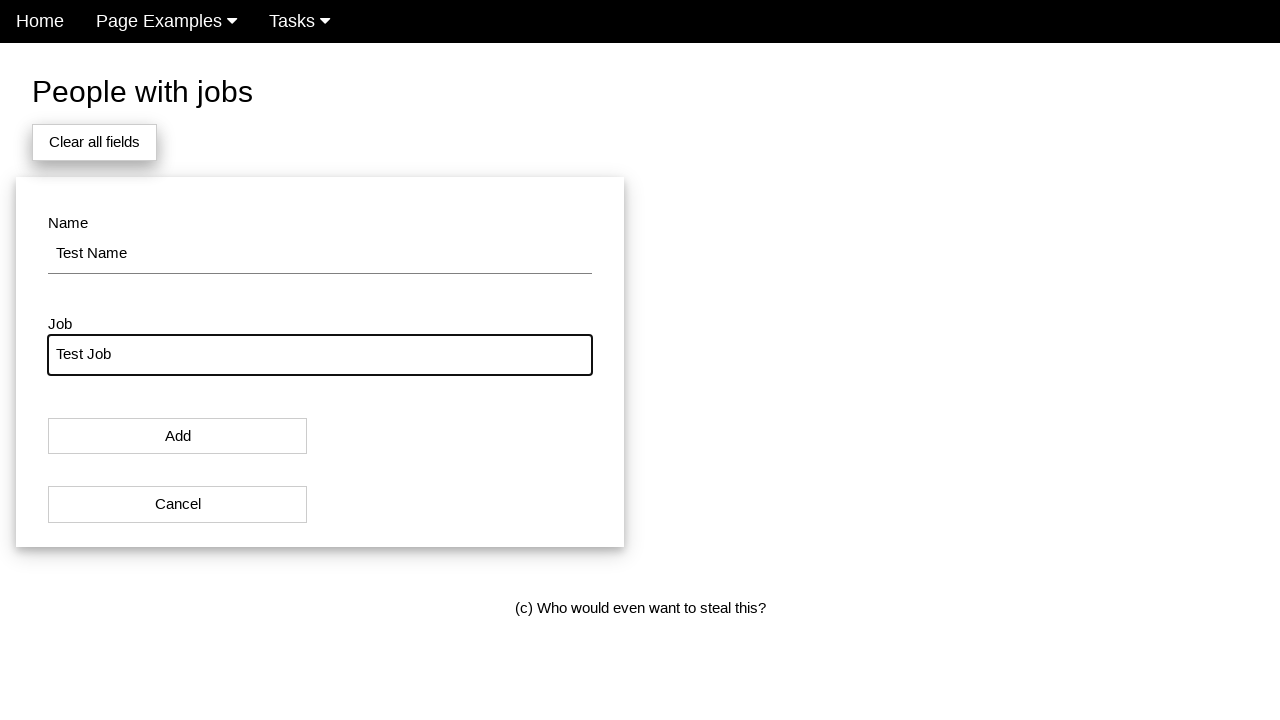

Clicked clear all fields button at (94, 142) on xpath=//button[contains(text(), 'Clear all fields')]
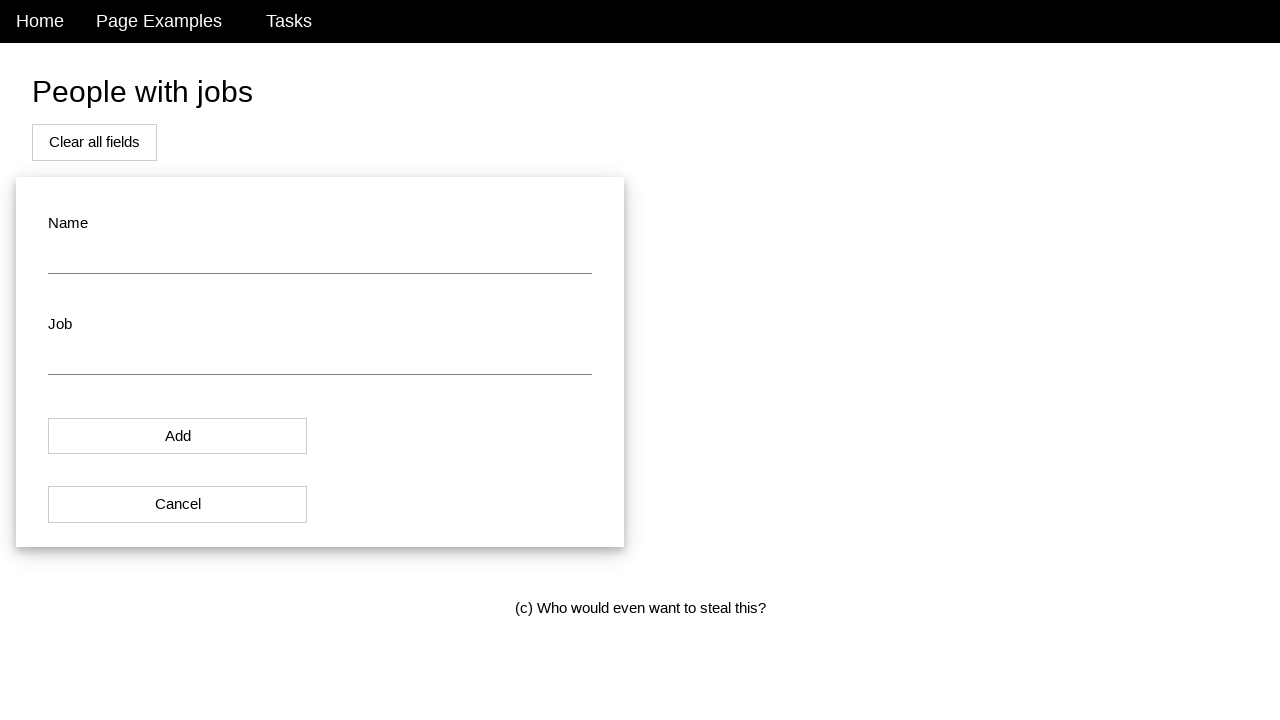

Retrieved name field value
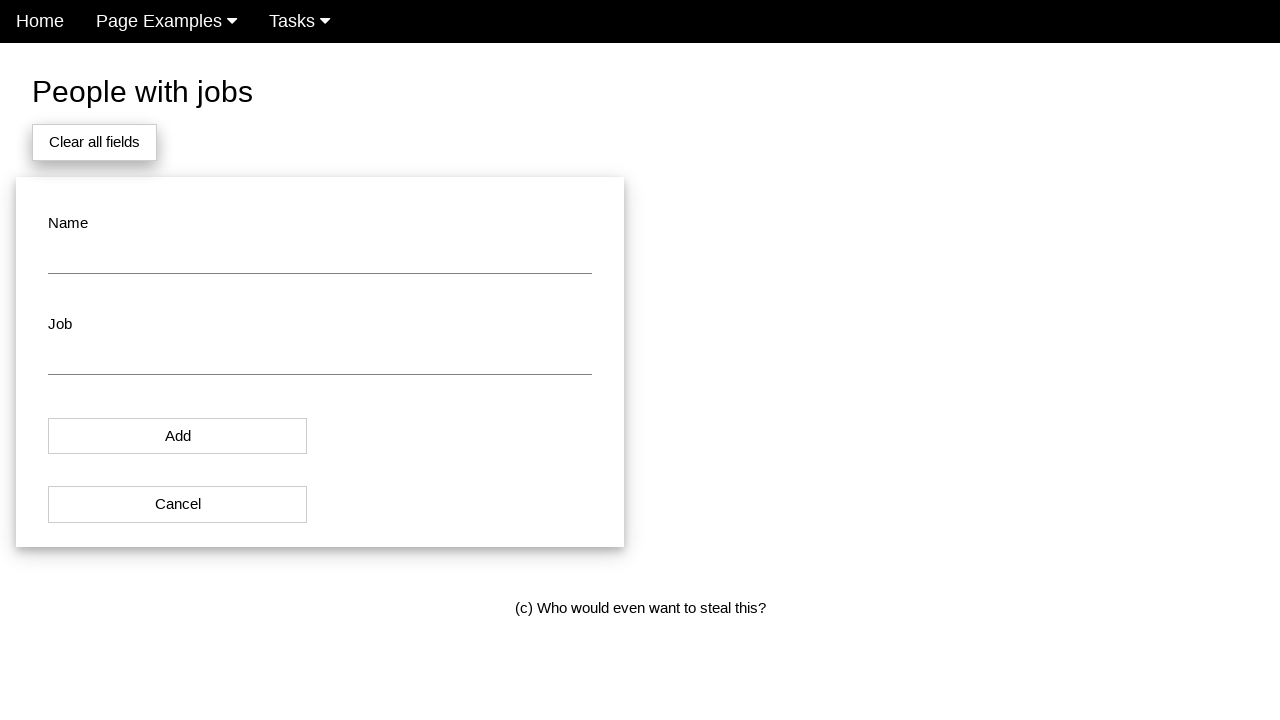

Retrieved job field value
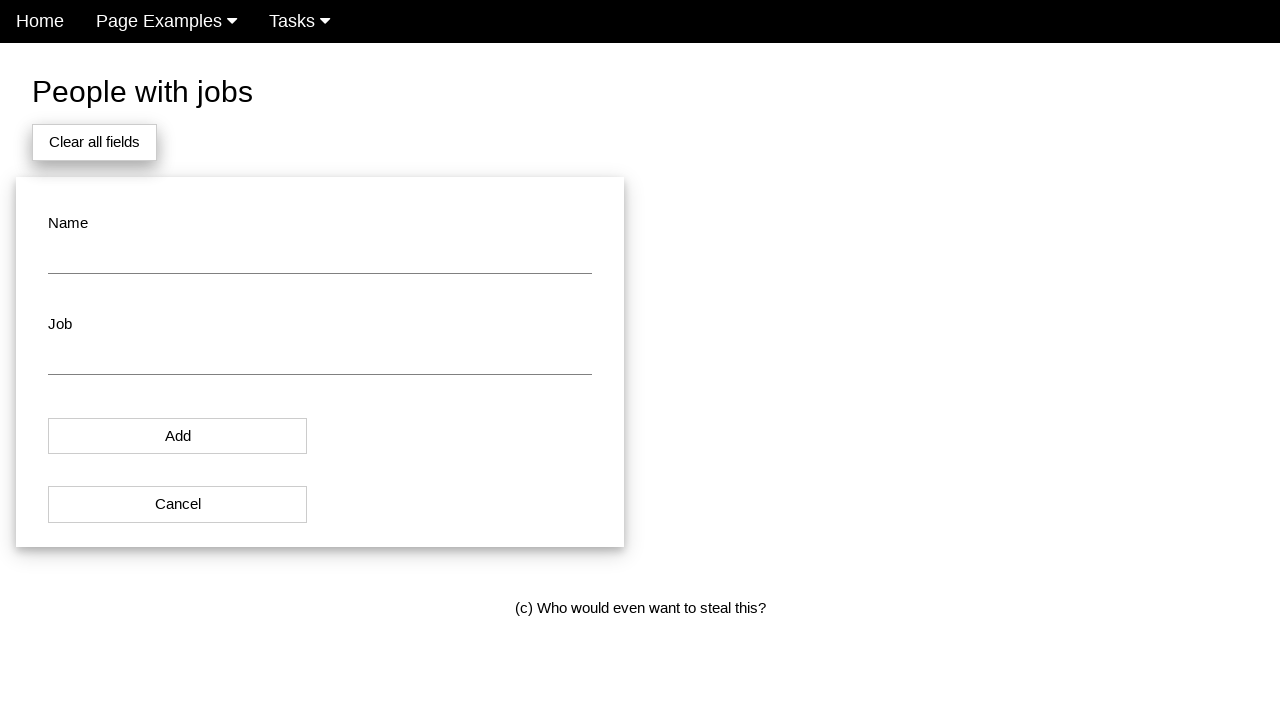

Verified name field is empty
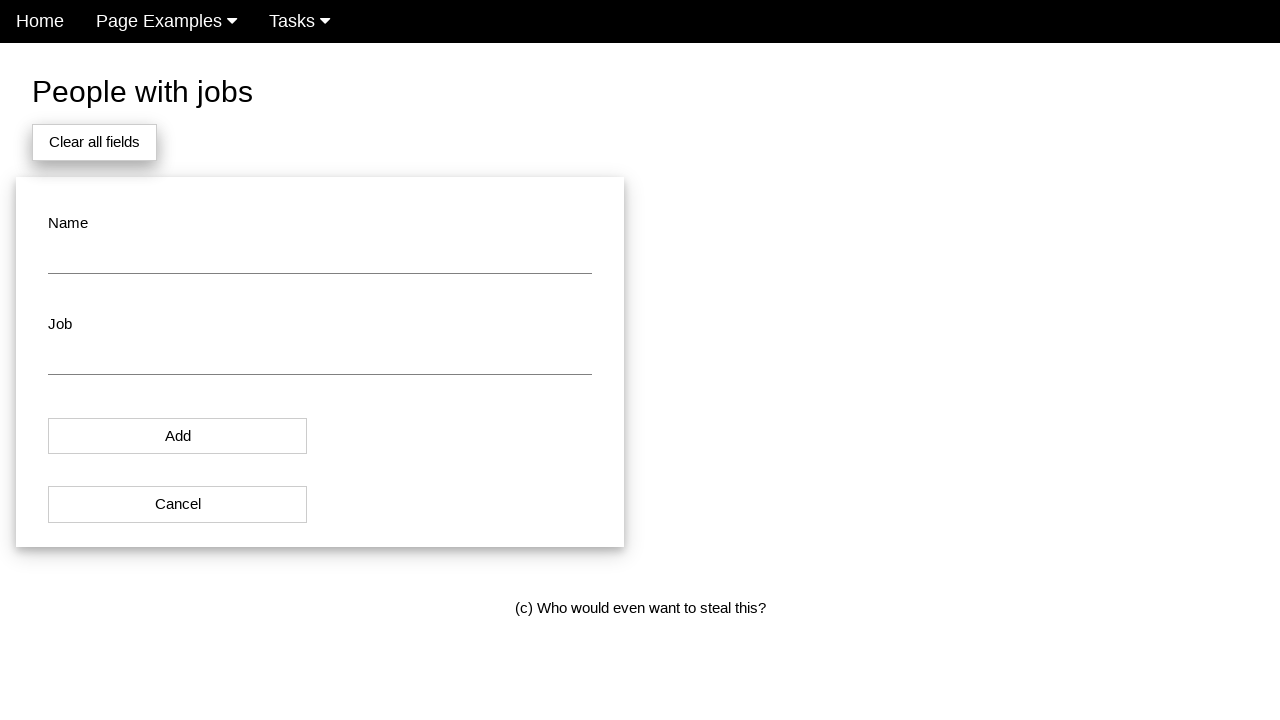

Verified job field is empty
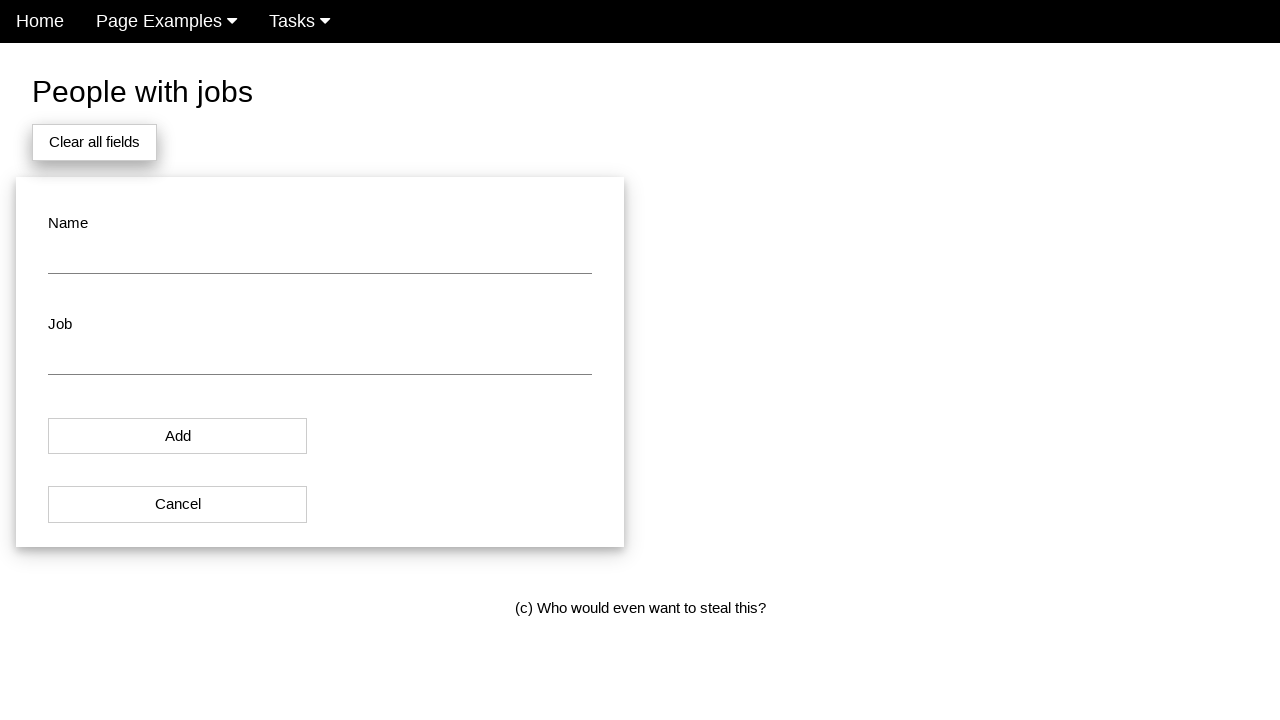

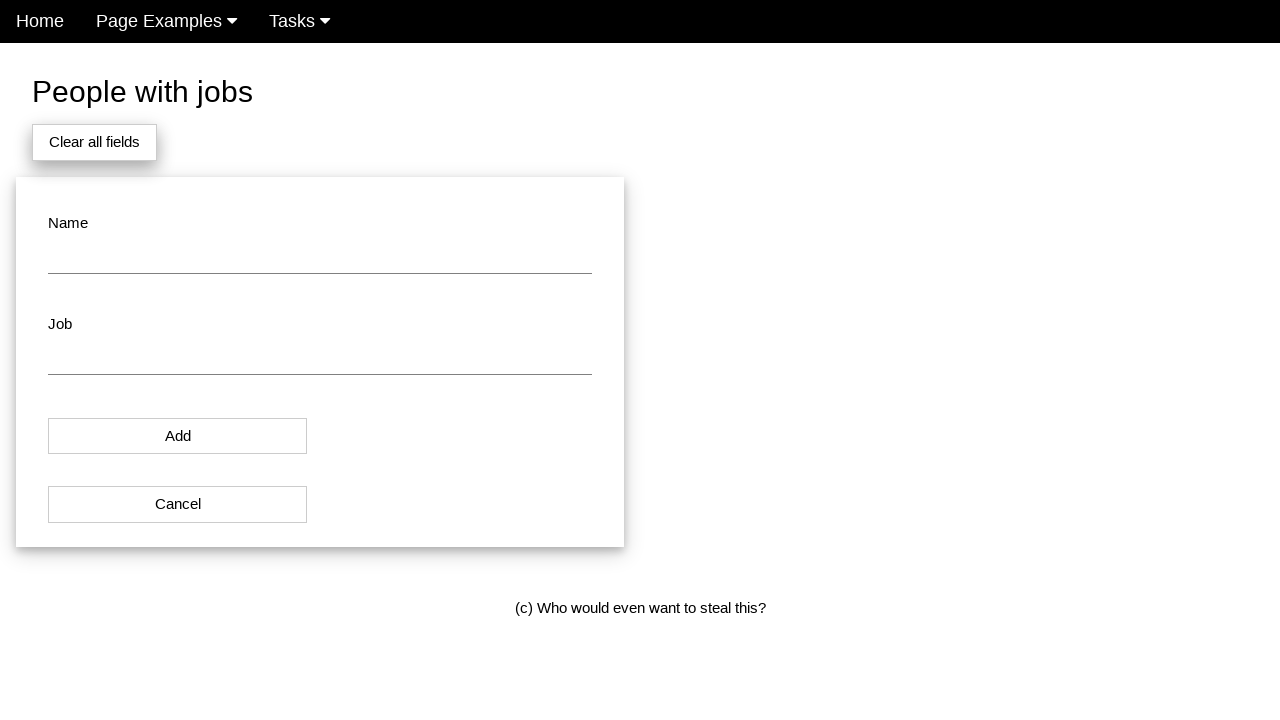